Tests drag and drop functionality on jQuery UI demo page by dragging an element and dropping it onto a target area

Starting URL: https://jqueryui.com/droppable/

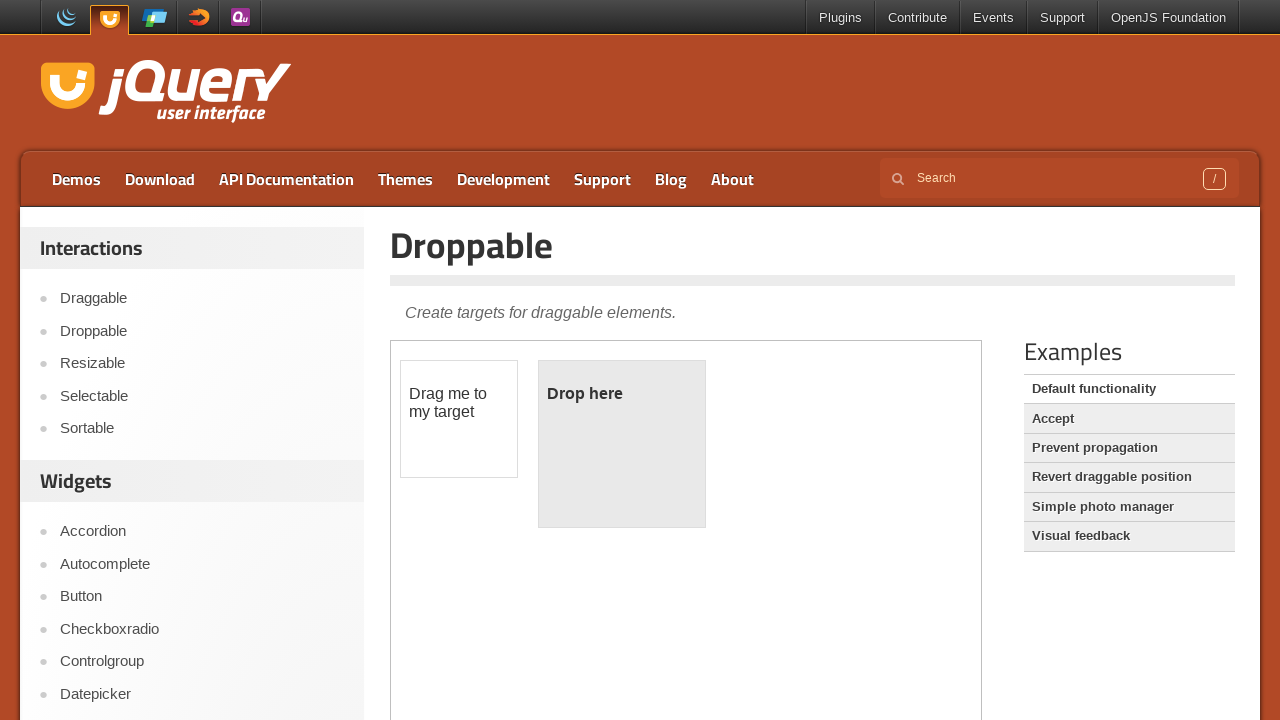

Located and switched to iframe containing drag and drop demo
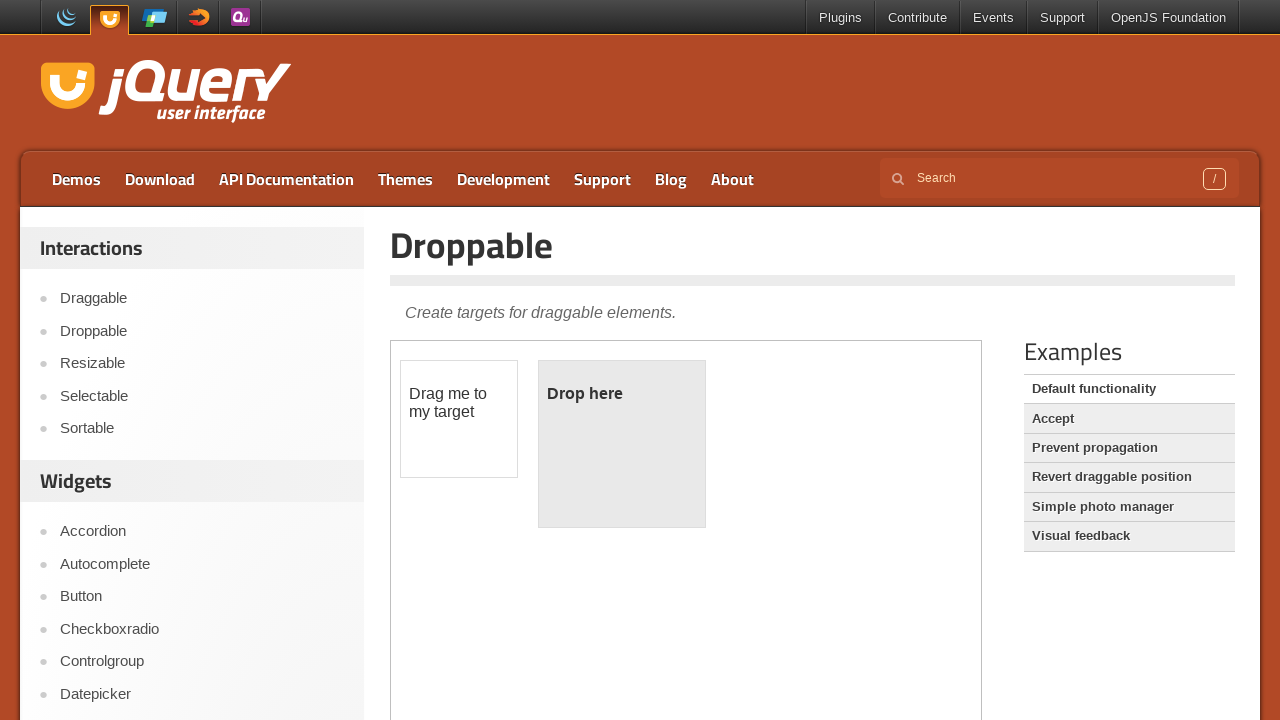

Located the draggable element
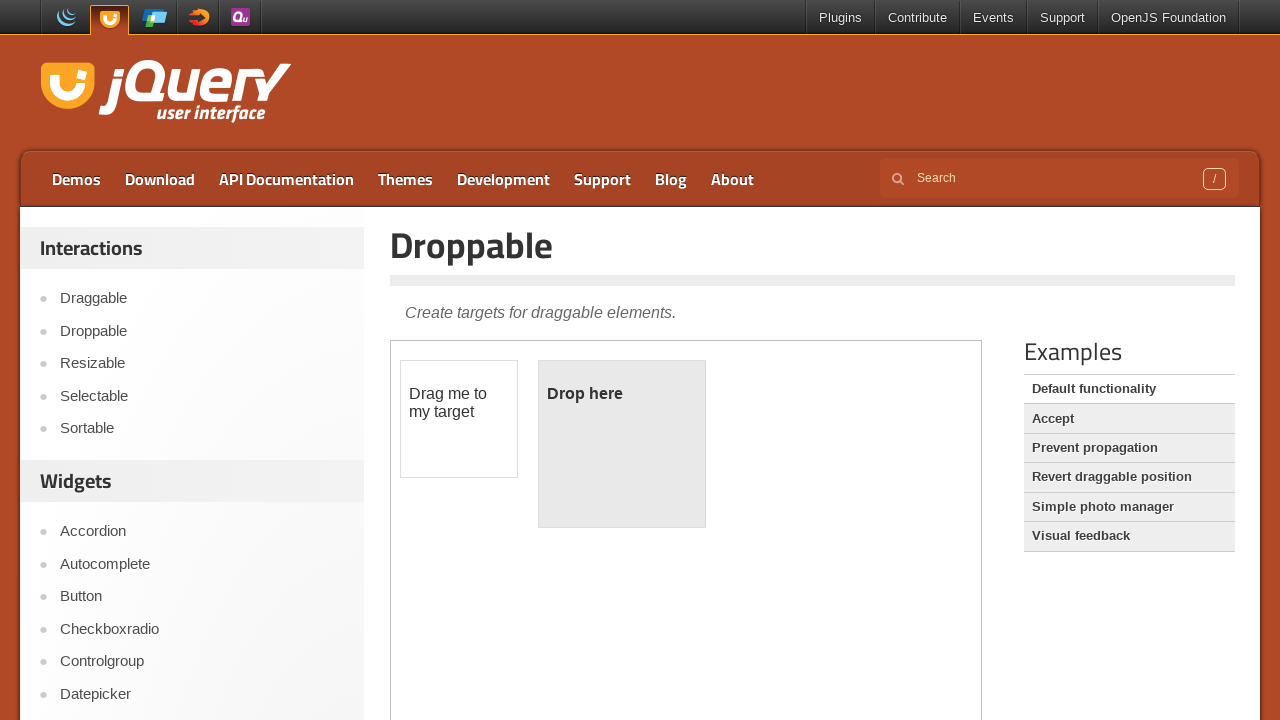

Located the droppable target element
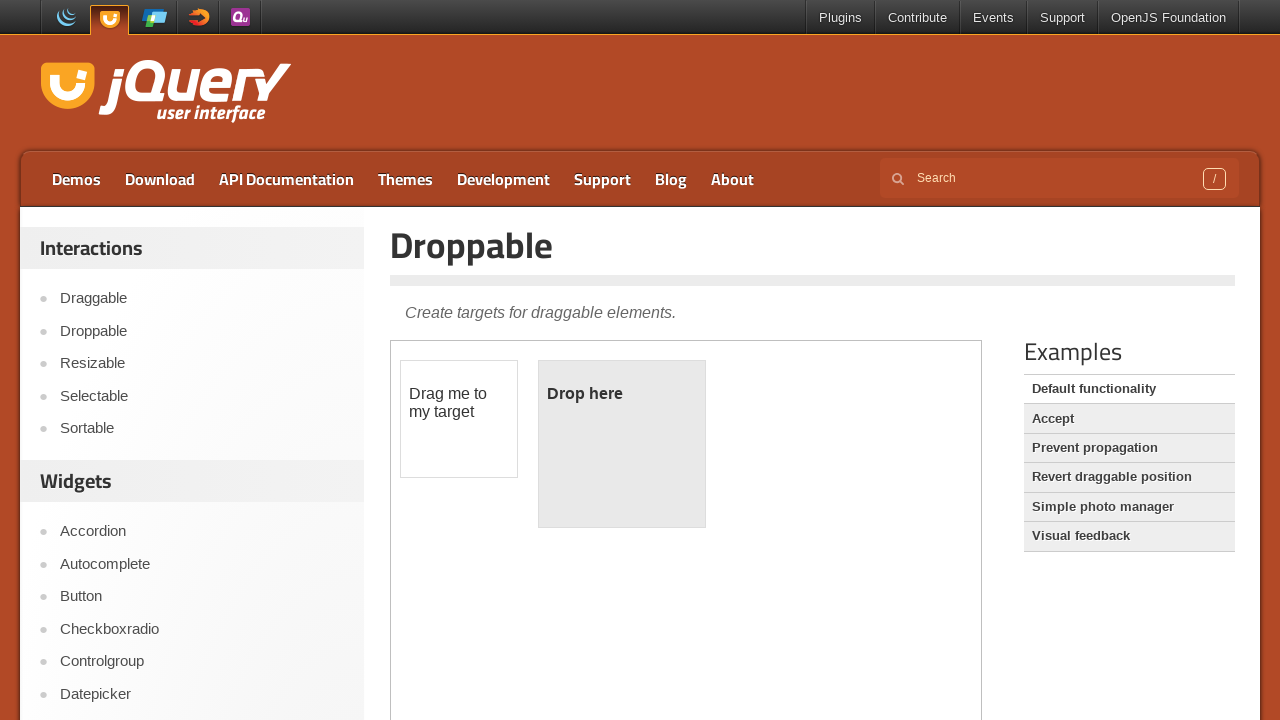

Dragged draggable element onto droppable target area at (622, 444)
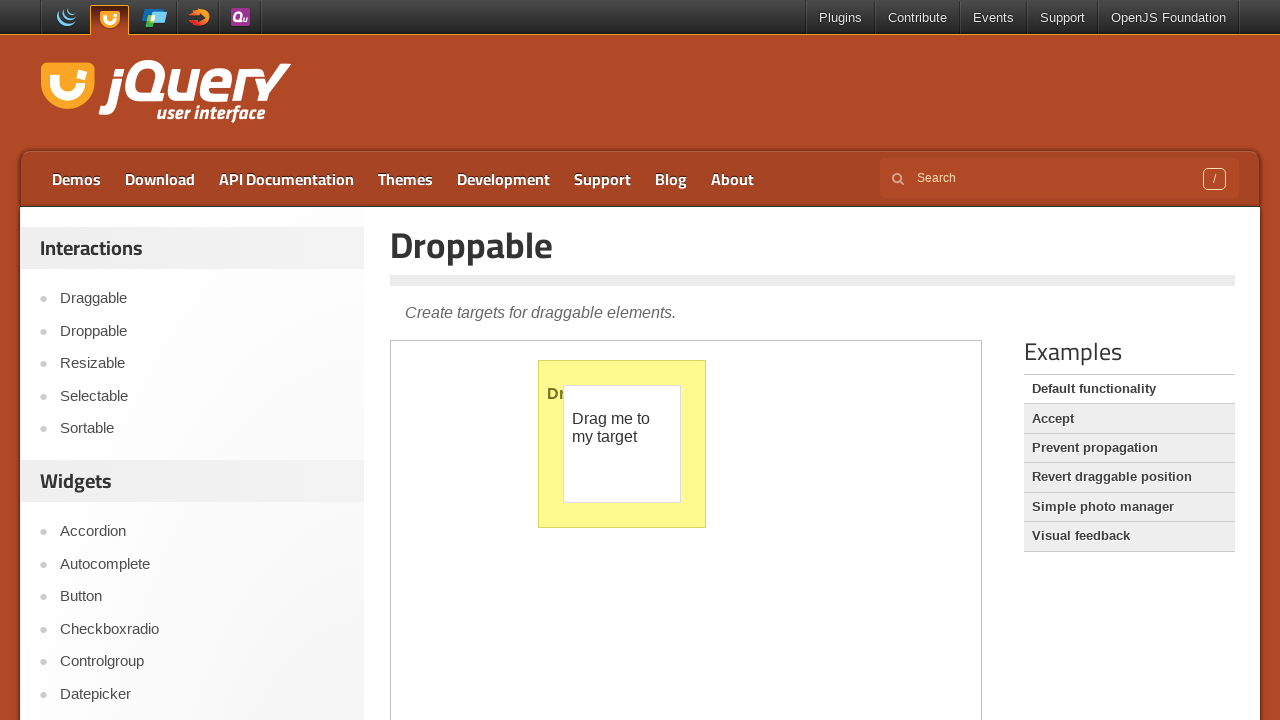

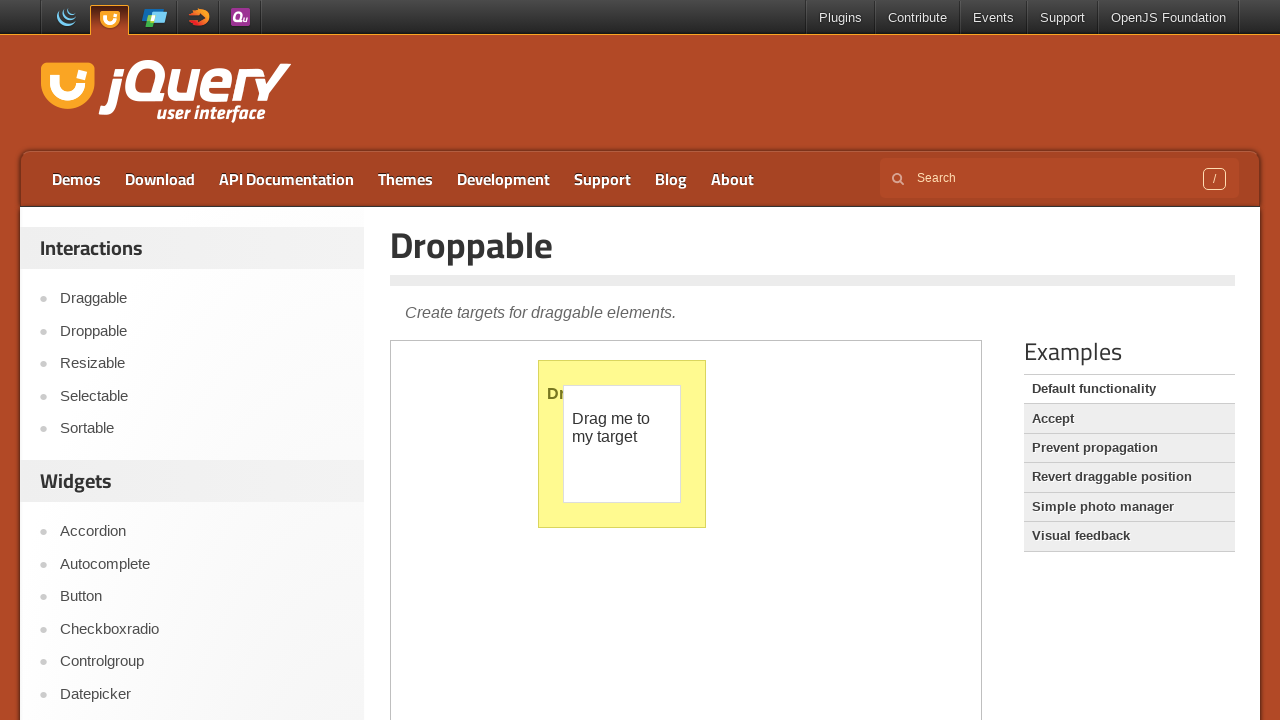